Tests form filling using keyboard shortcuts to copy an email address from one field and paste it into subsequent fields using Ctrl+A, Ctrl+C, Tab, and Ctrl+V combinations

Starting URL: https://money.rediff.com/feedback

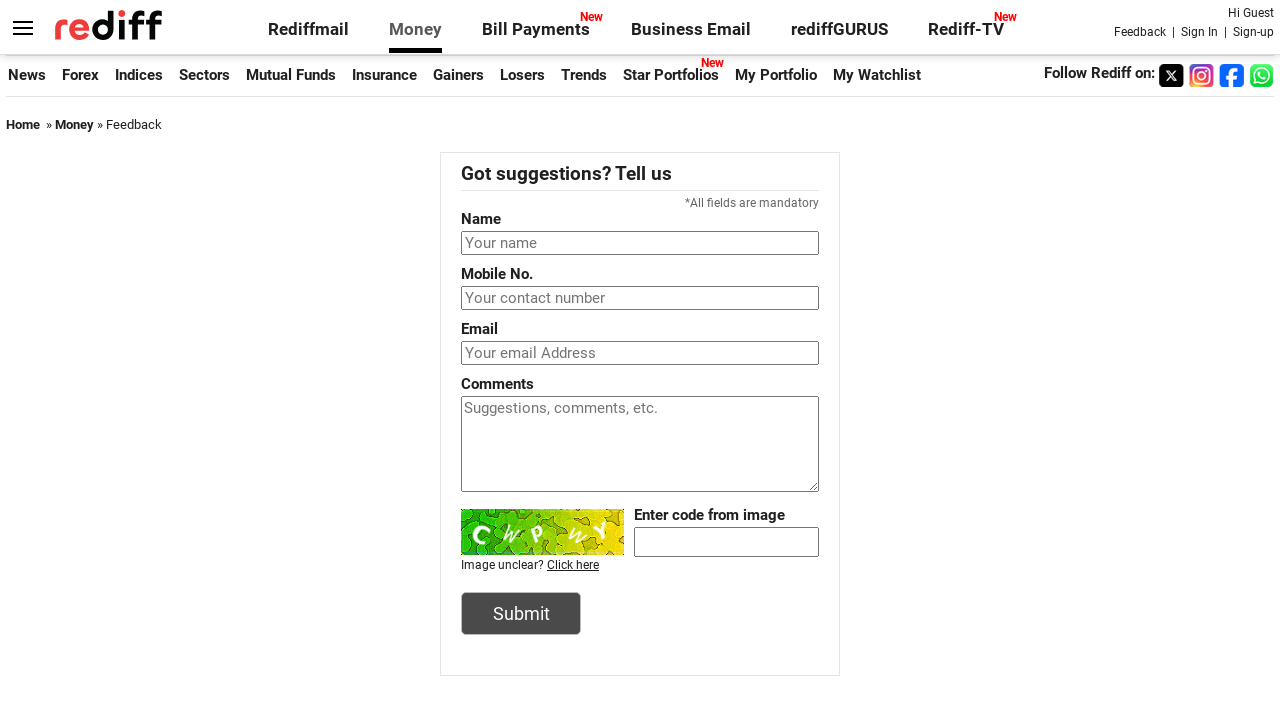

Filled username field with email address 'abc@gmail.com' on input[name='username']
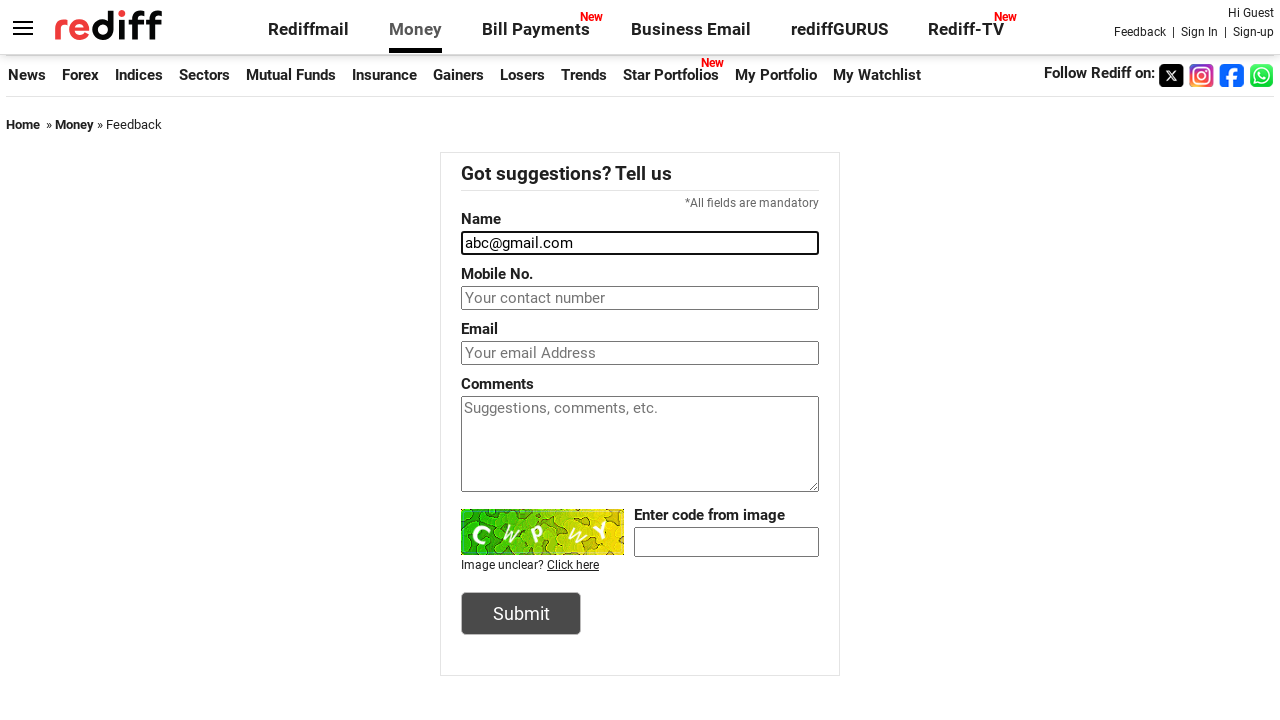

Pressed Control key down
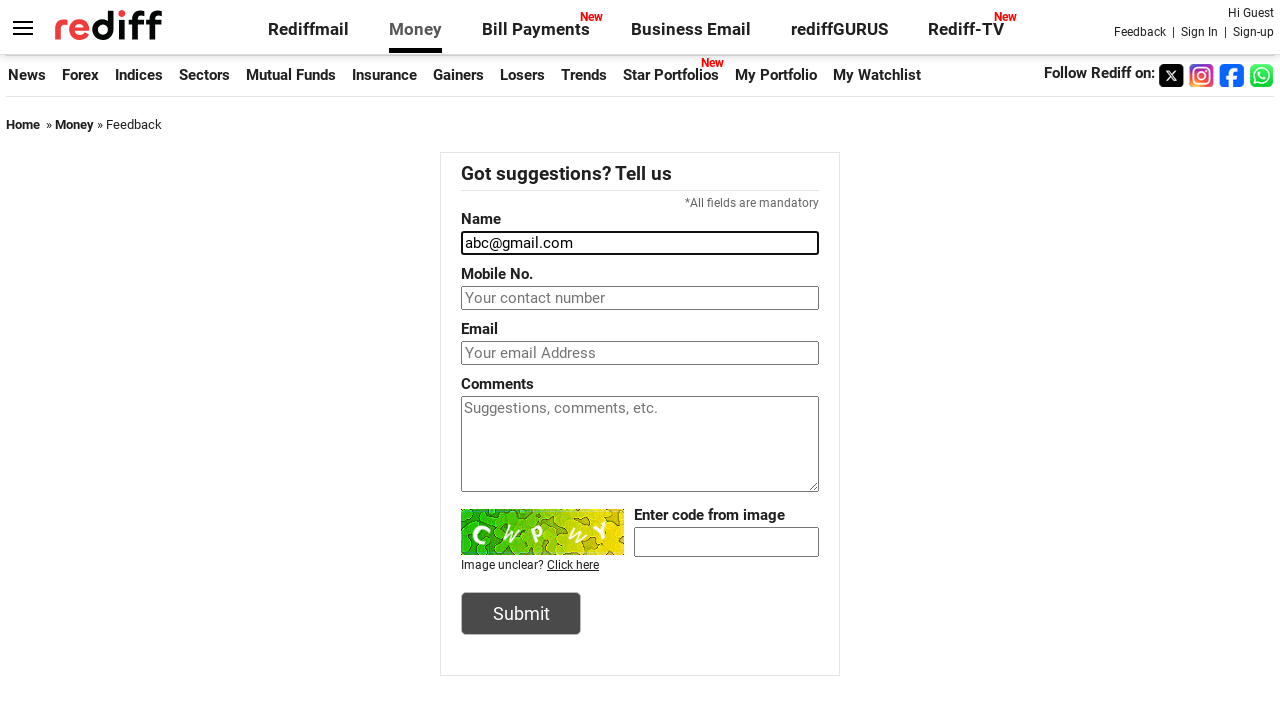

Pressed 'a' key to select all text in username field (Ctrl+A)
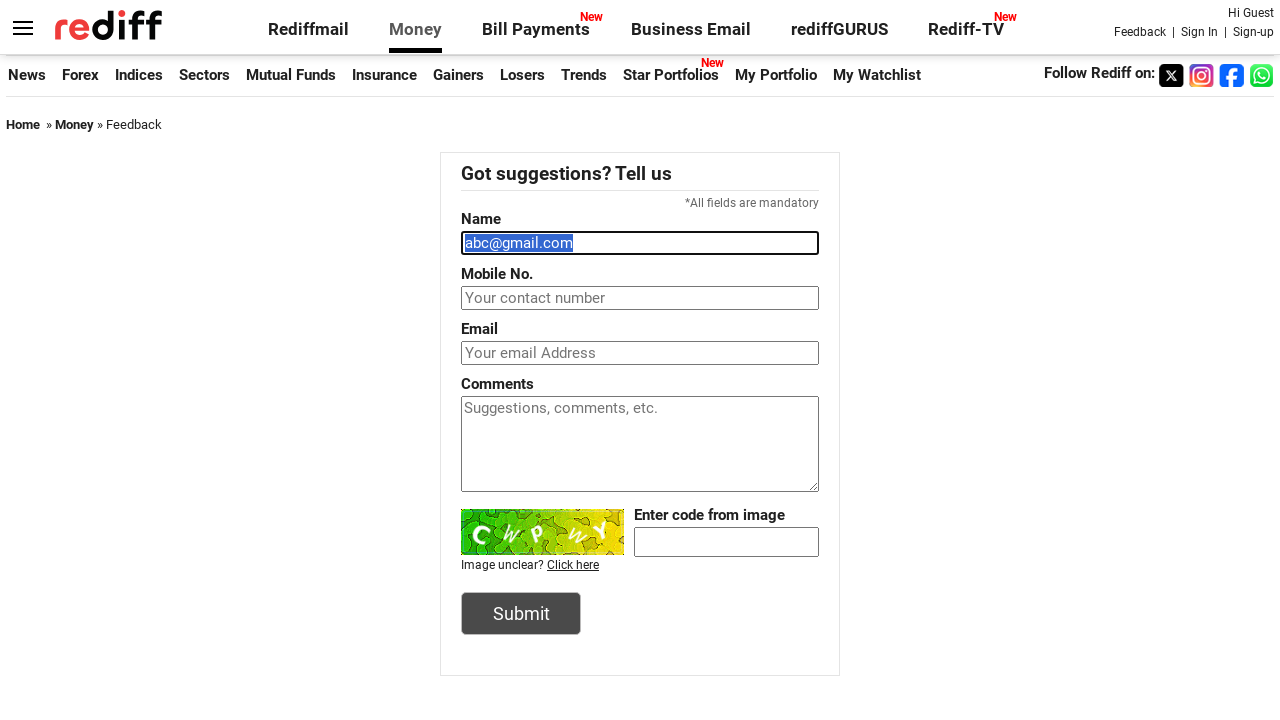

Released Control key
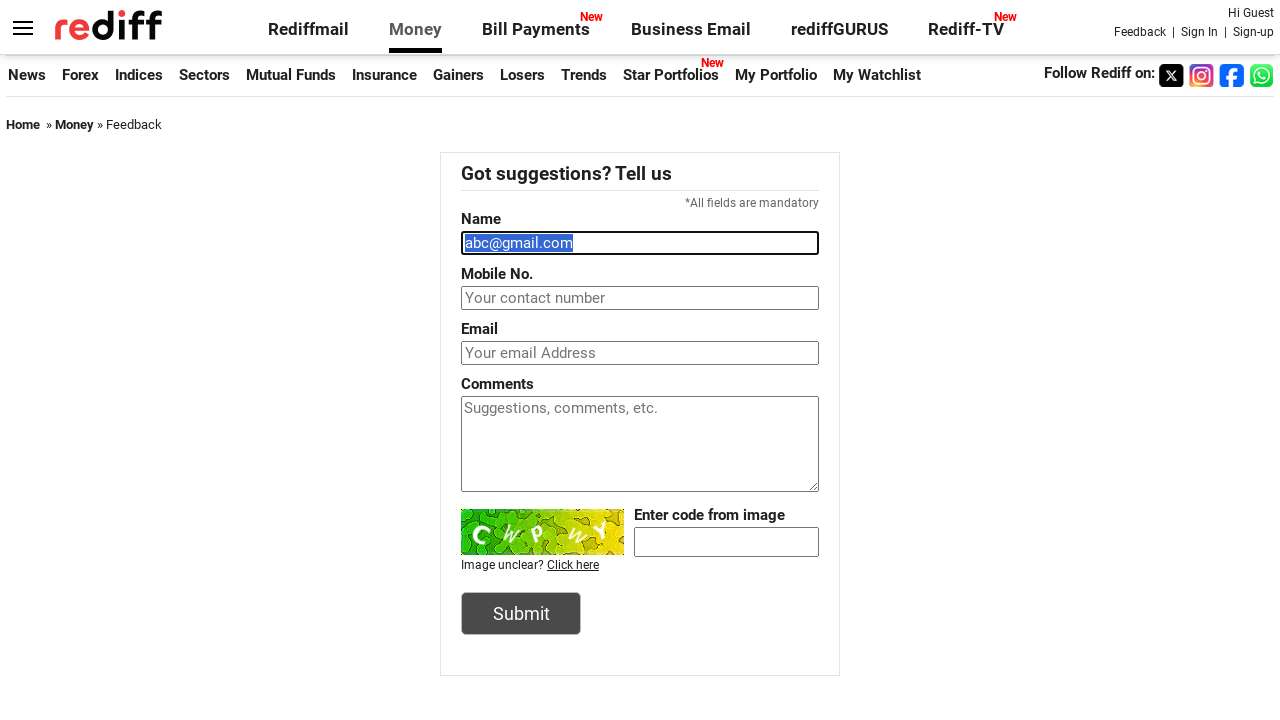

Pressed Control key down for copy operation
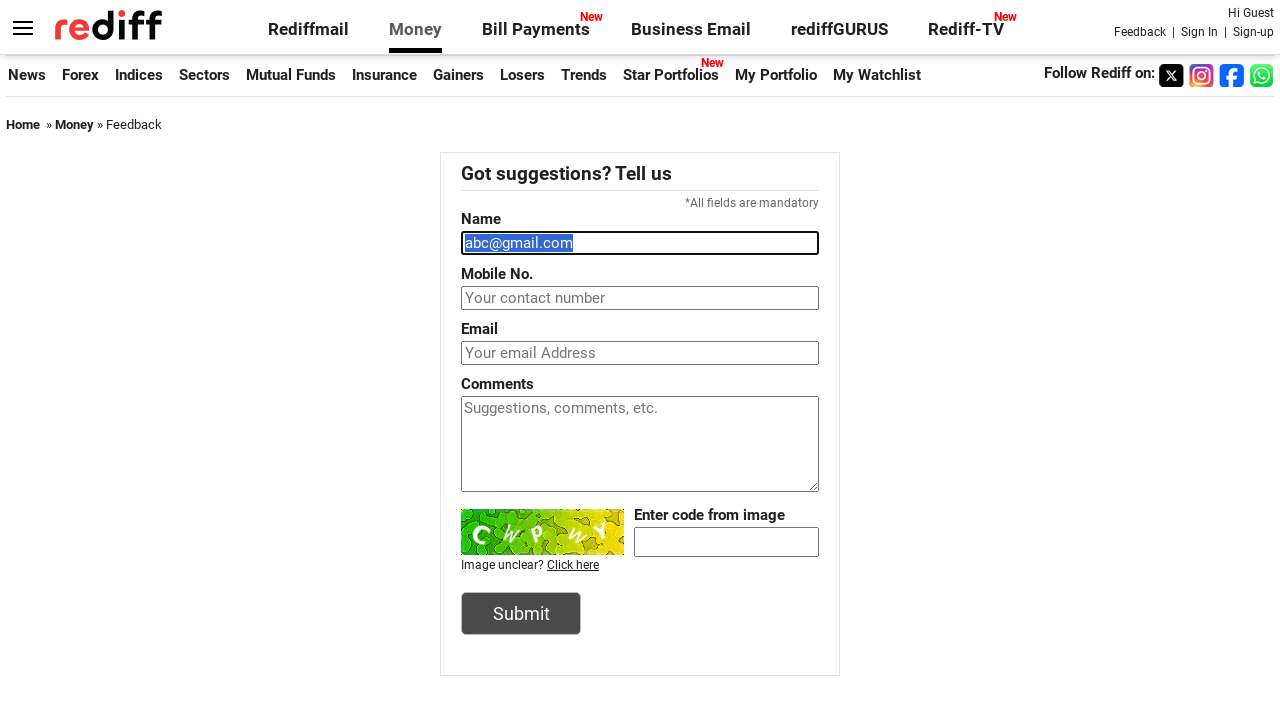

Pressed 'c' key to copy selected email address (Ctrl+C)
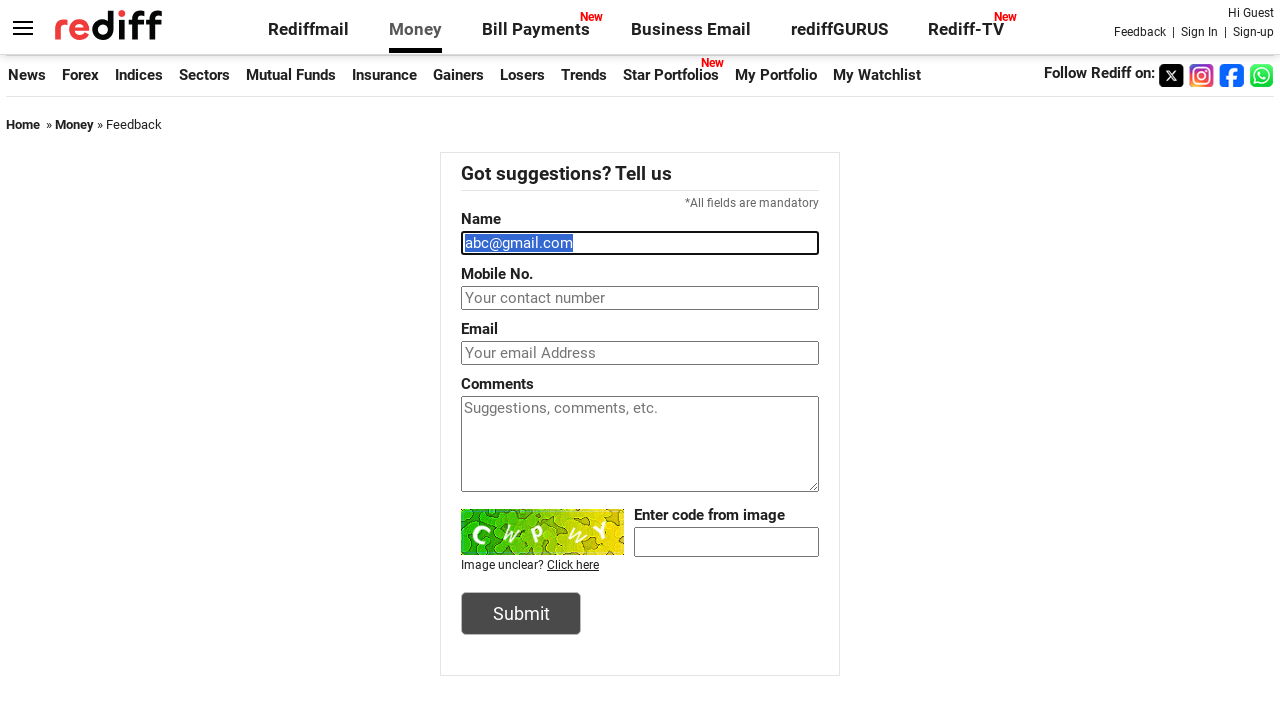

Released Control key
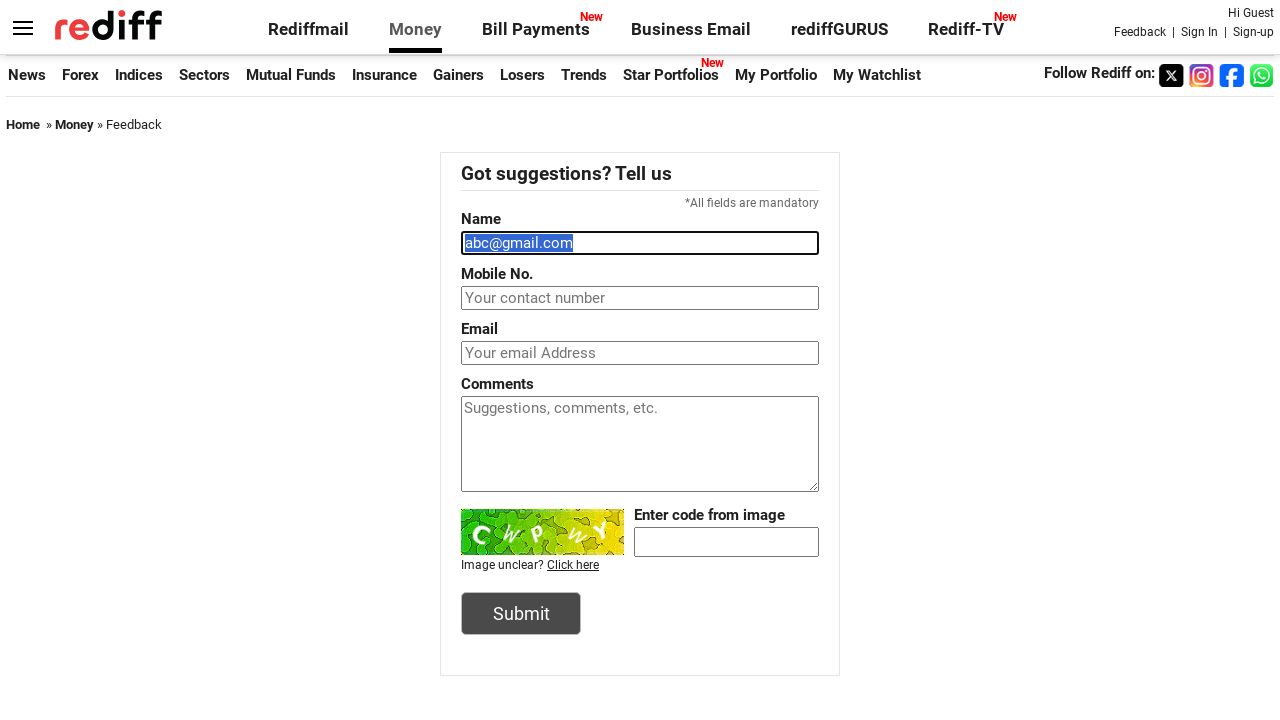

Pressed Tab to move to the next form field
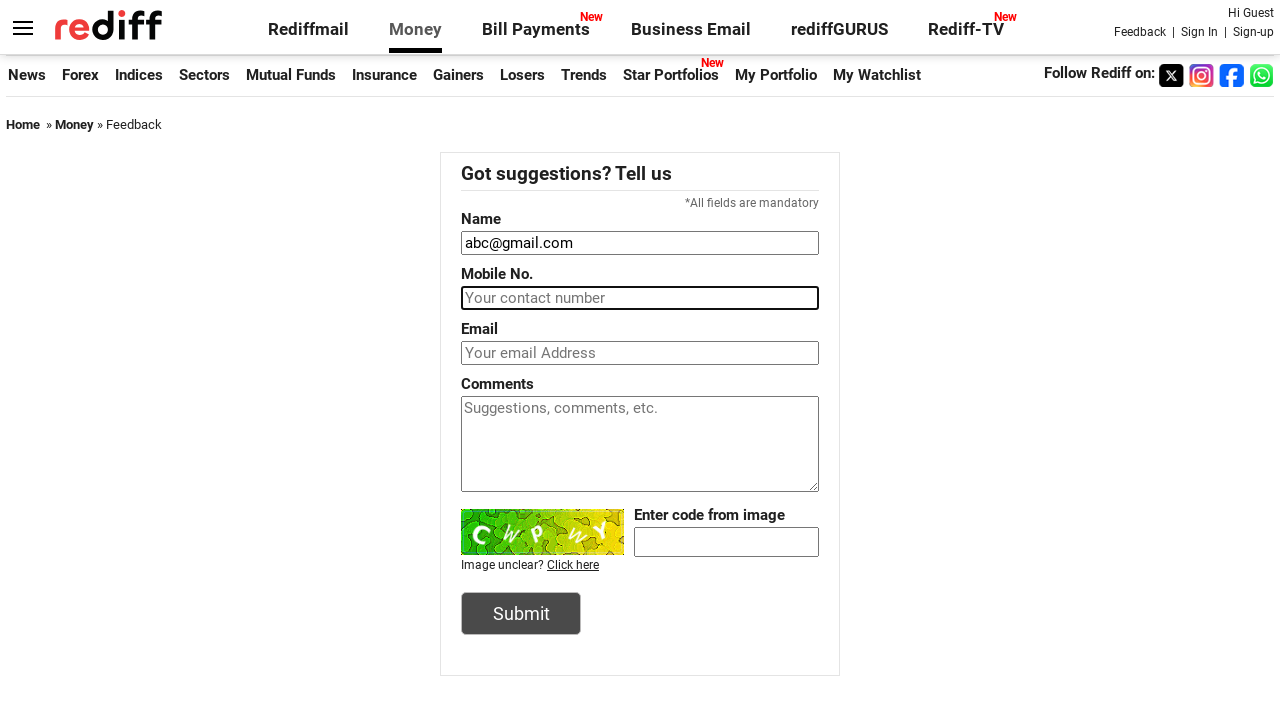

Pressed Control key down for paste operation
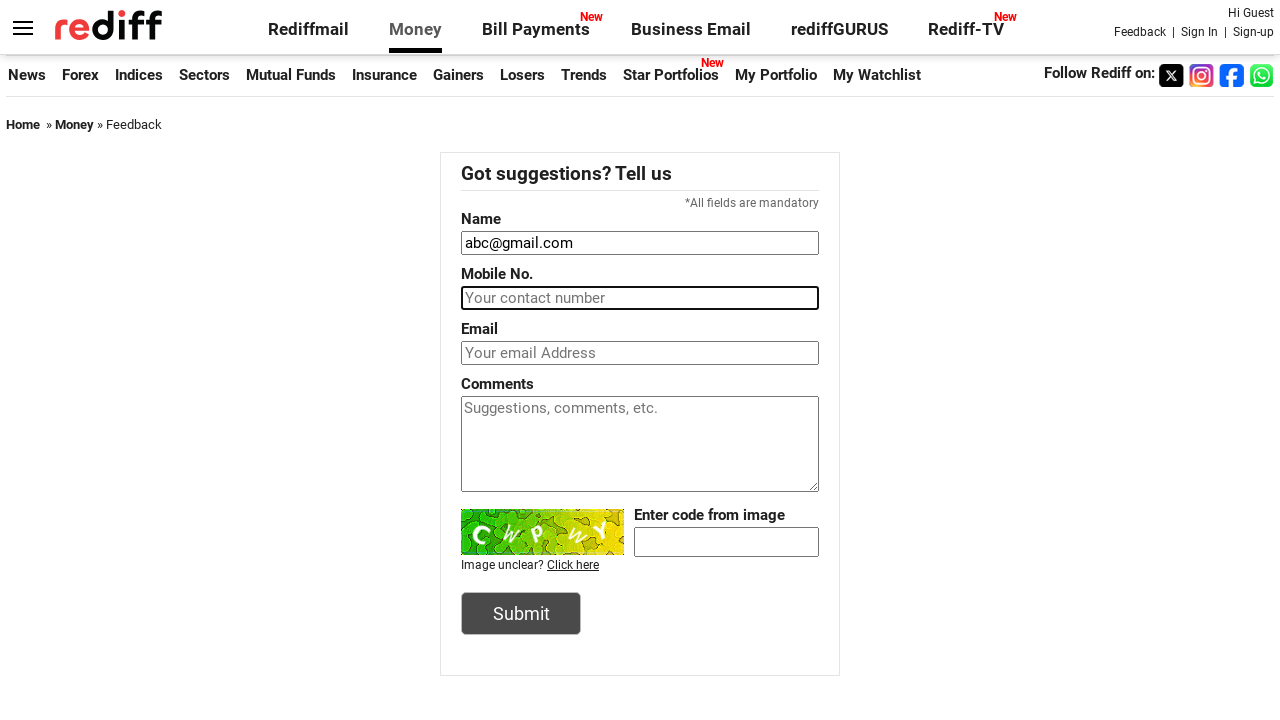

Pressed 'v' key to paste copied email address (Ctrl+V)
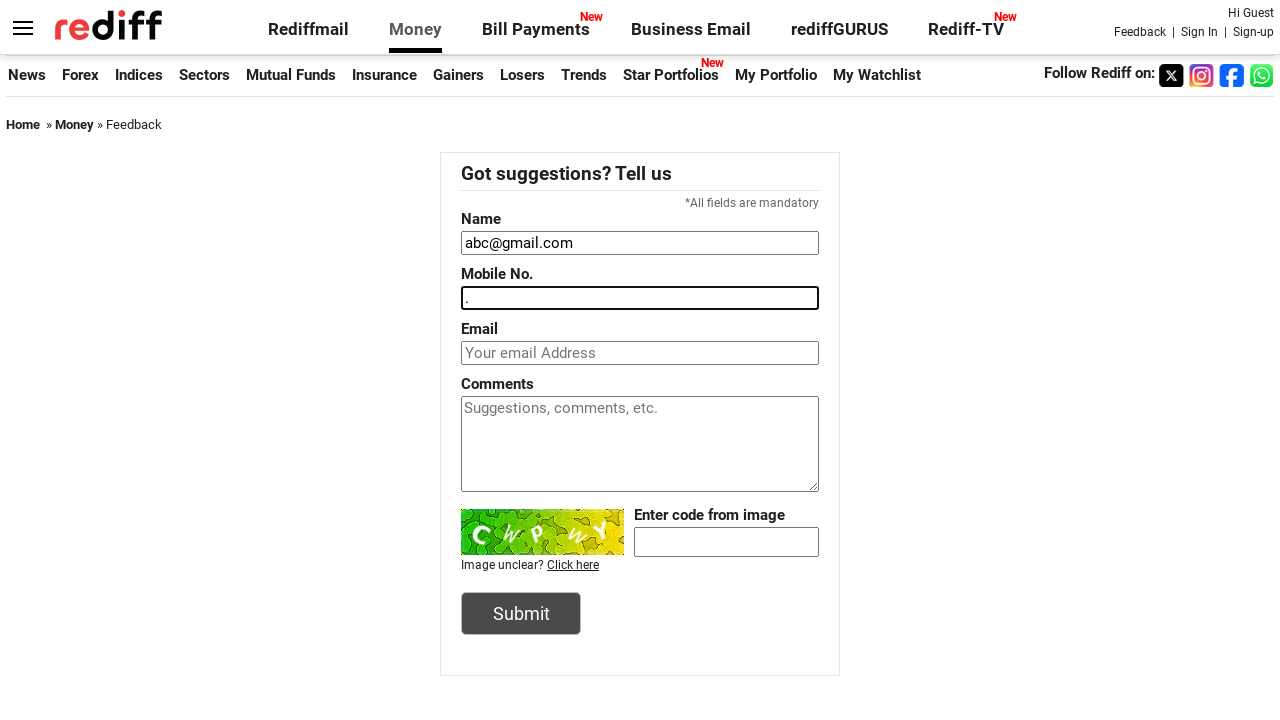

Released Control key
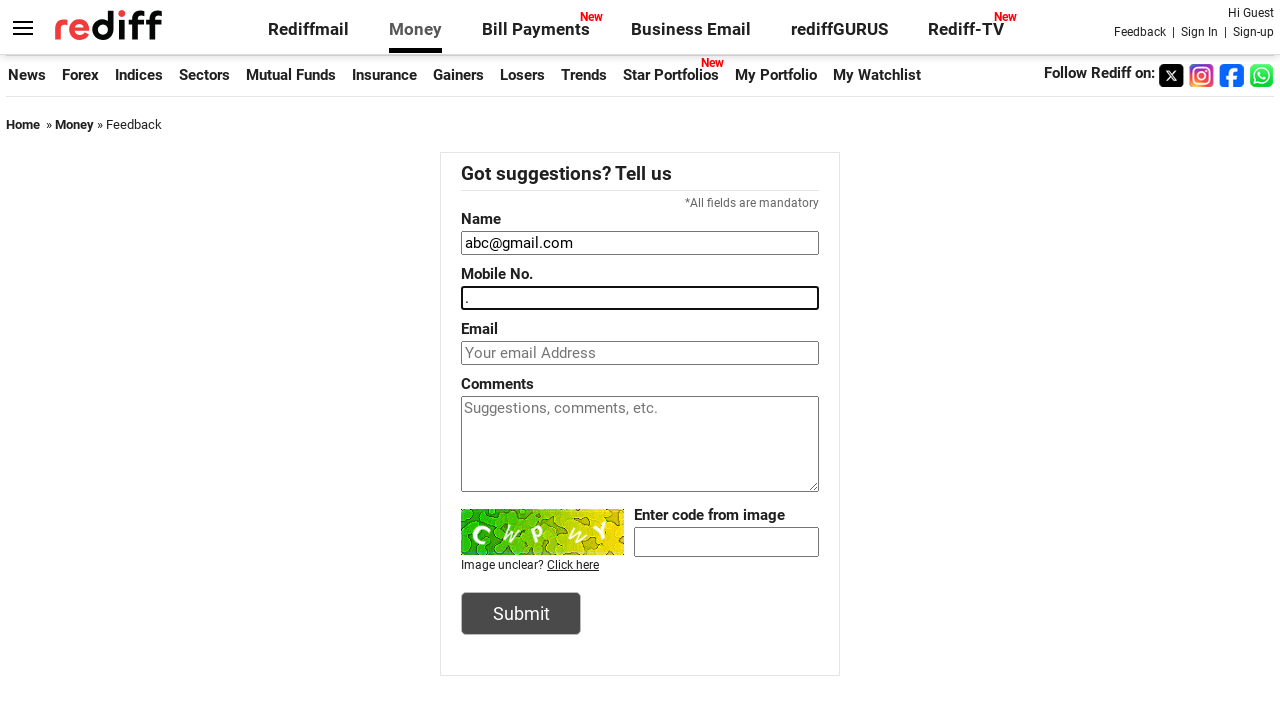

Pressed Tab to move to the next form field
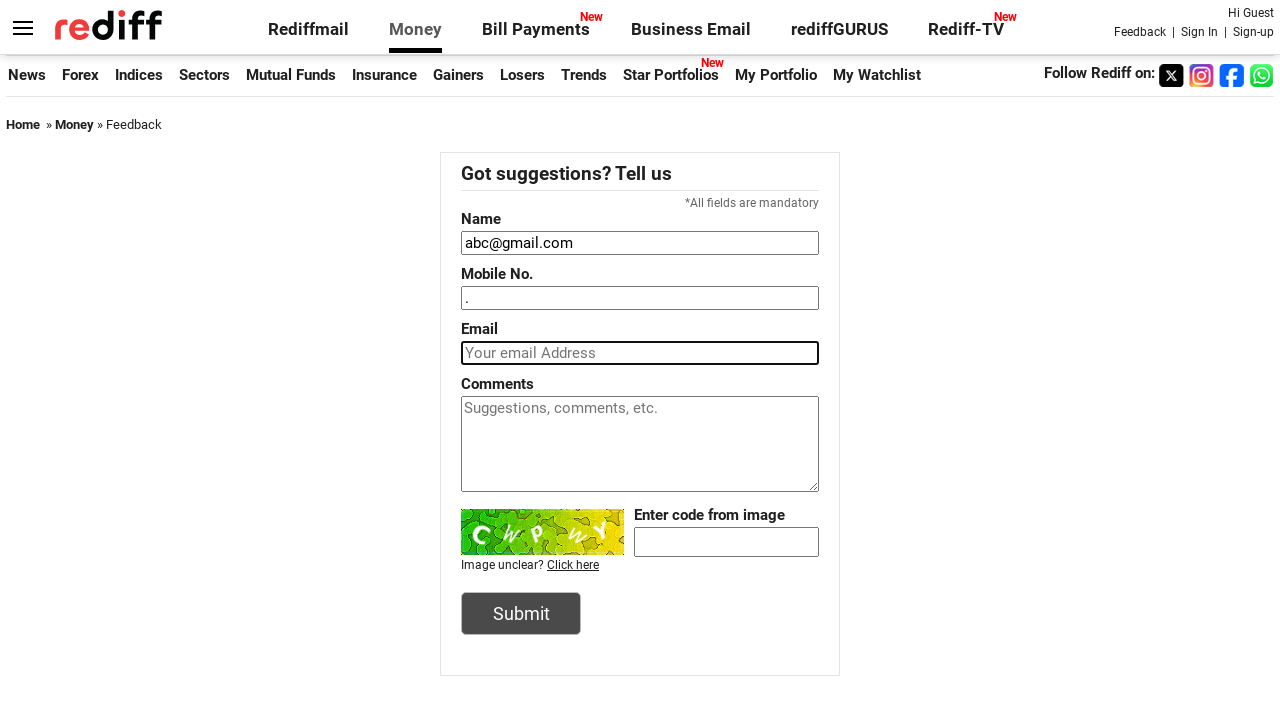

Pressed Control key down for second paste operation
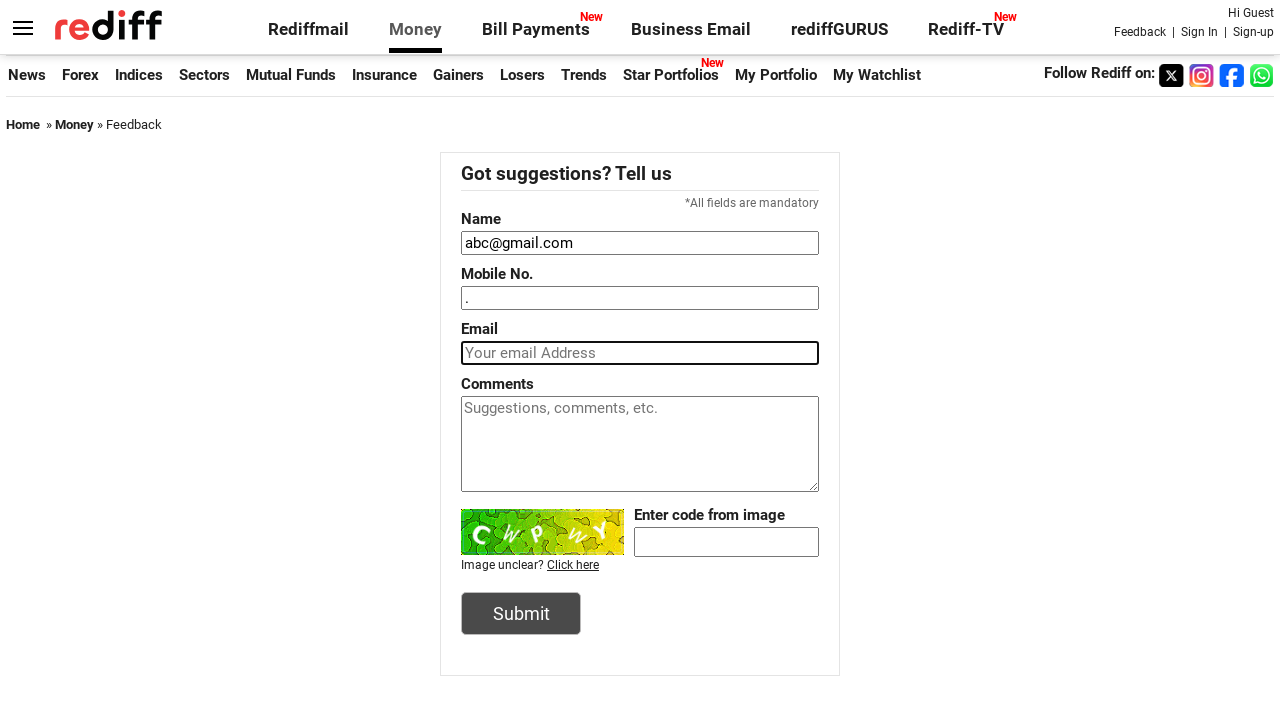

Pressed 'v' key to paste copied email address again (Ctrl+V)
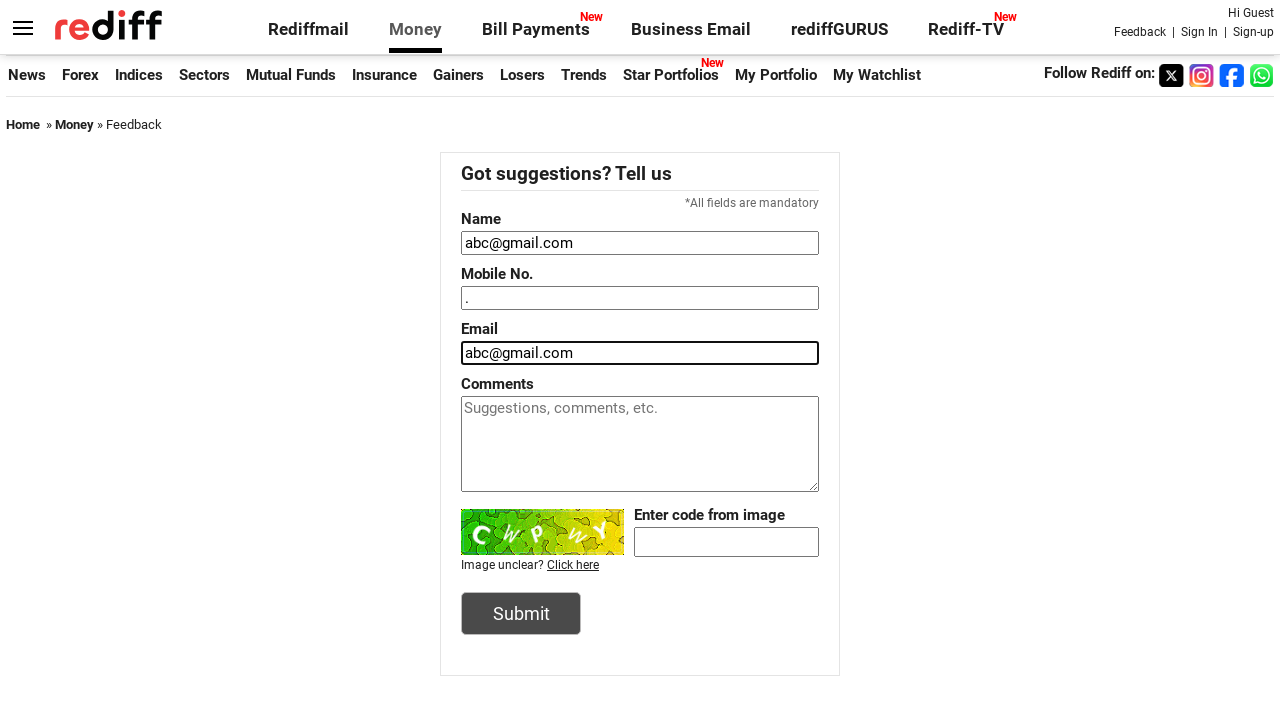

Released Control key
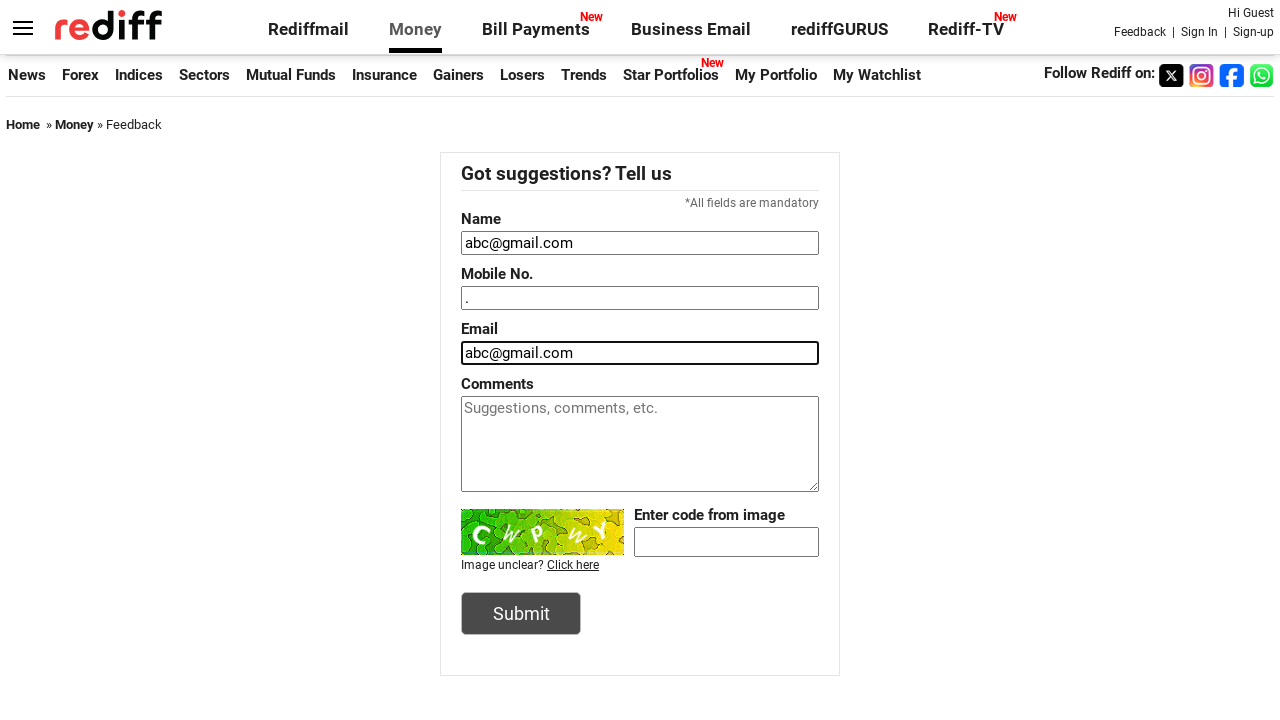

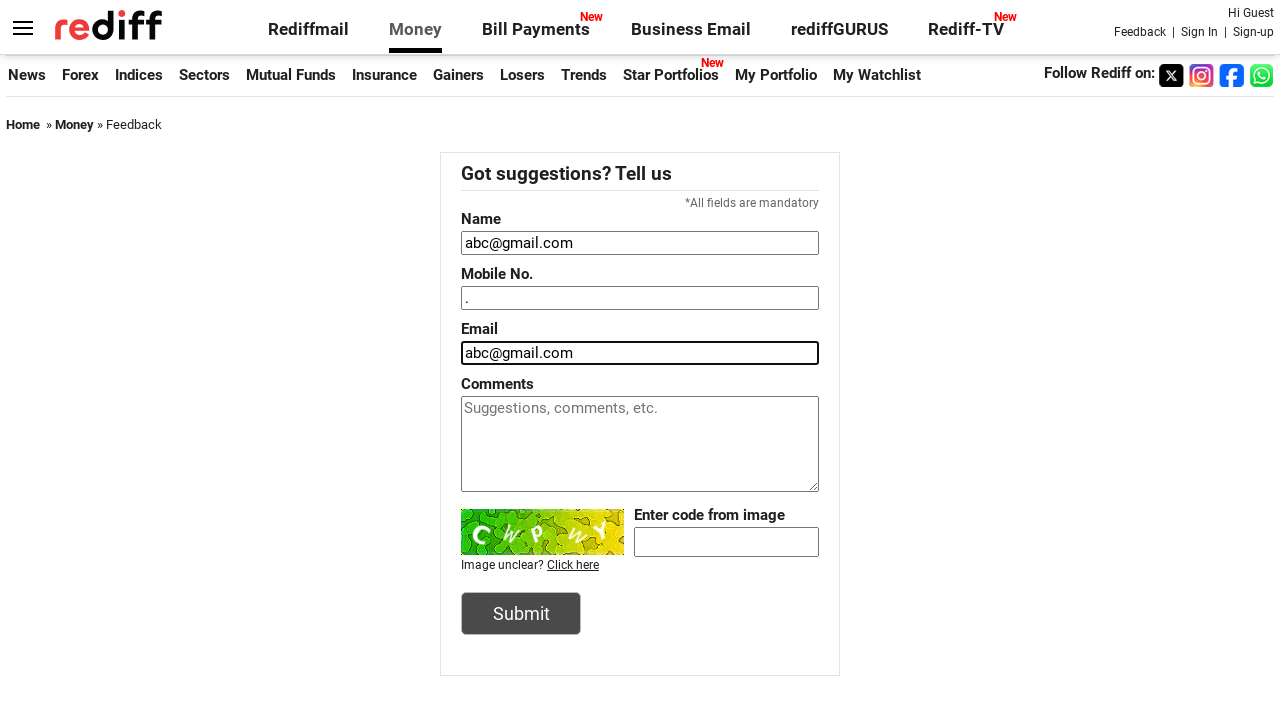